Tests dynamic loading by clicking the Start button and waiting for the finish element to become visible.

Starting URL: https://the-internet.herokuapp.com/dynamic_loading/1

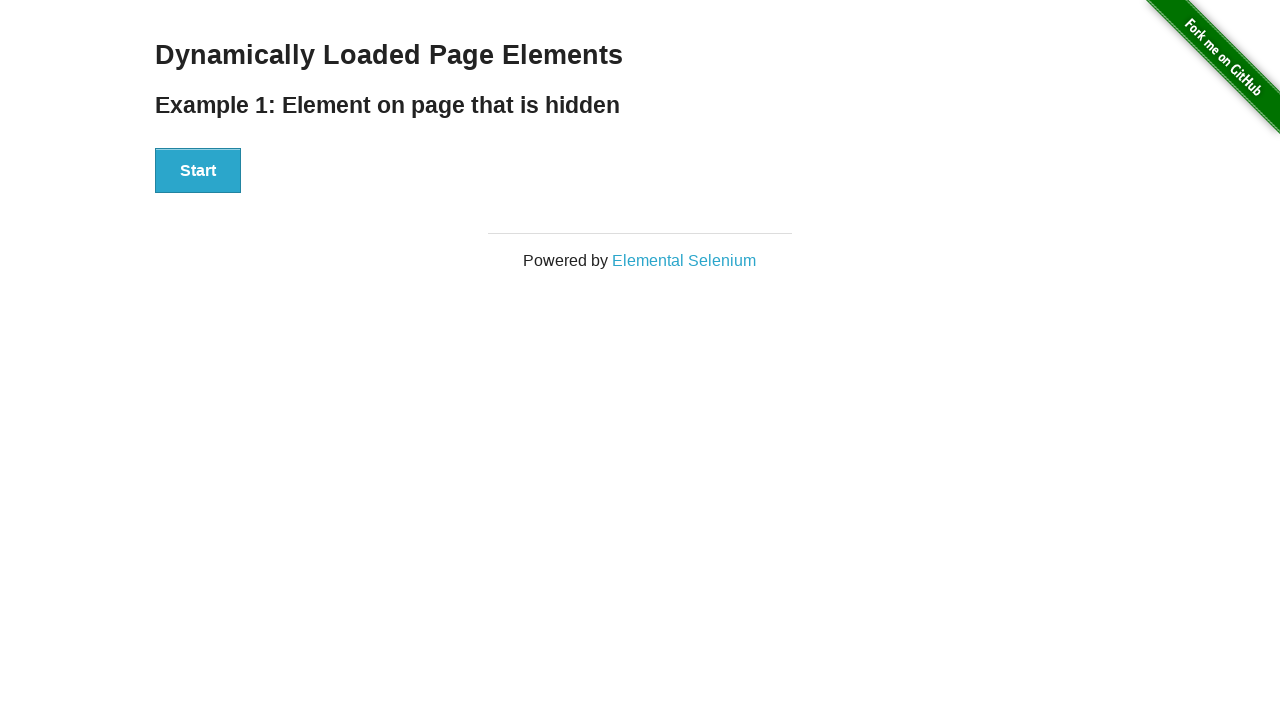

Clicked Start button to trigger dynamic loading at (198, 171) on xpath=//div[@id='start']/button
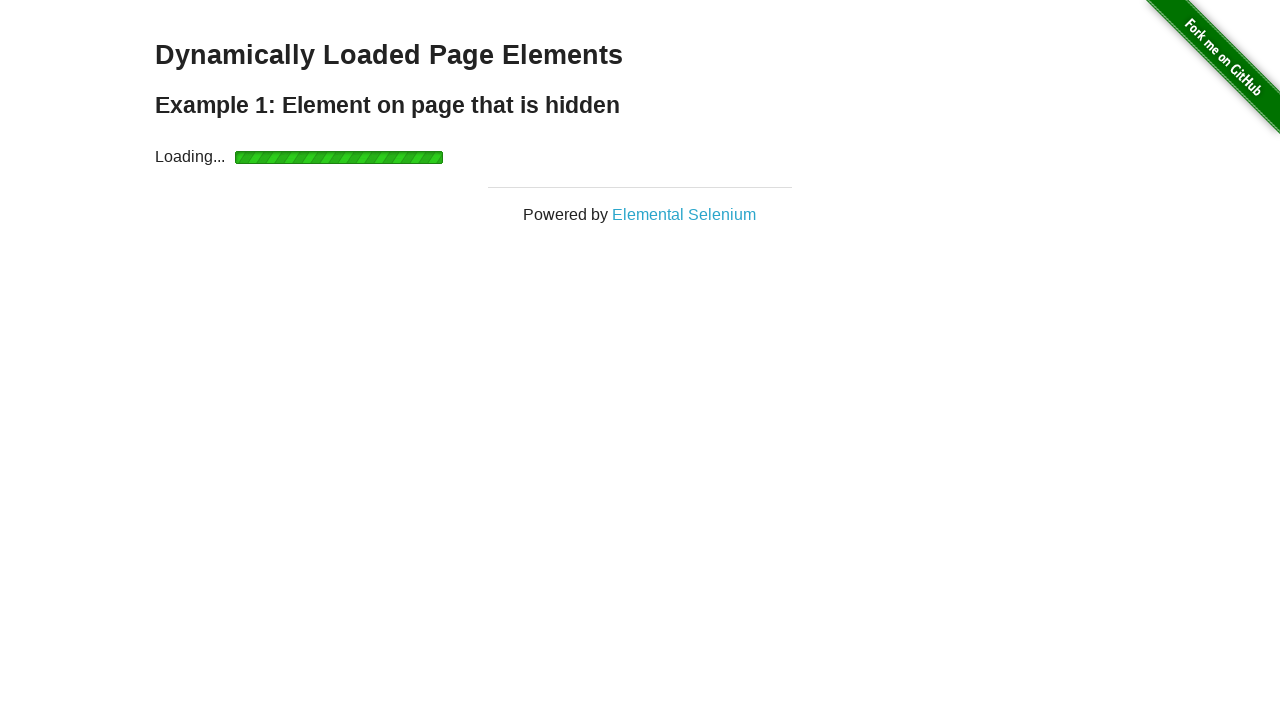

Finish element became visible after dynamic loading completed
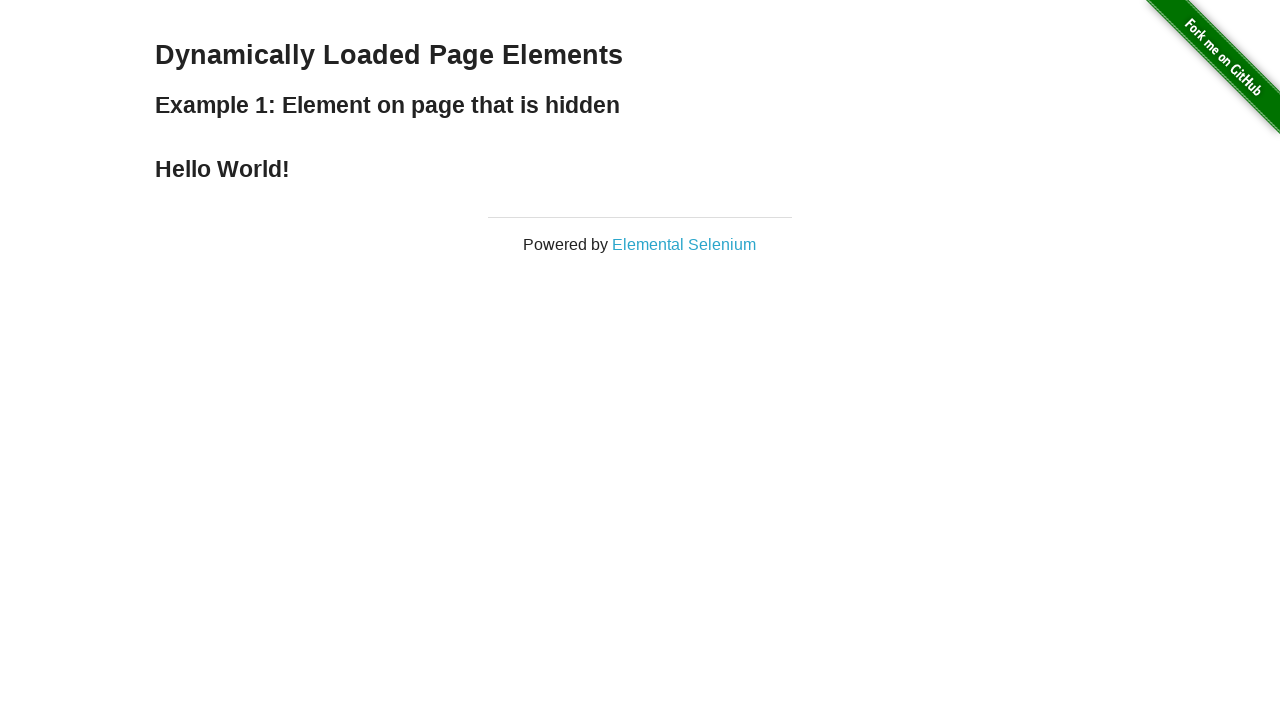

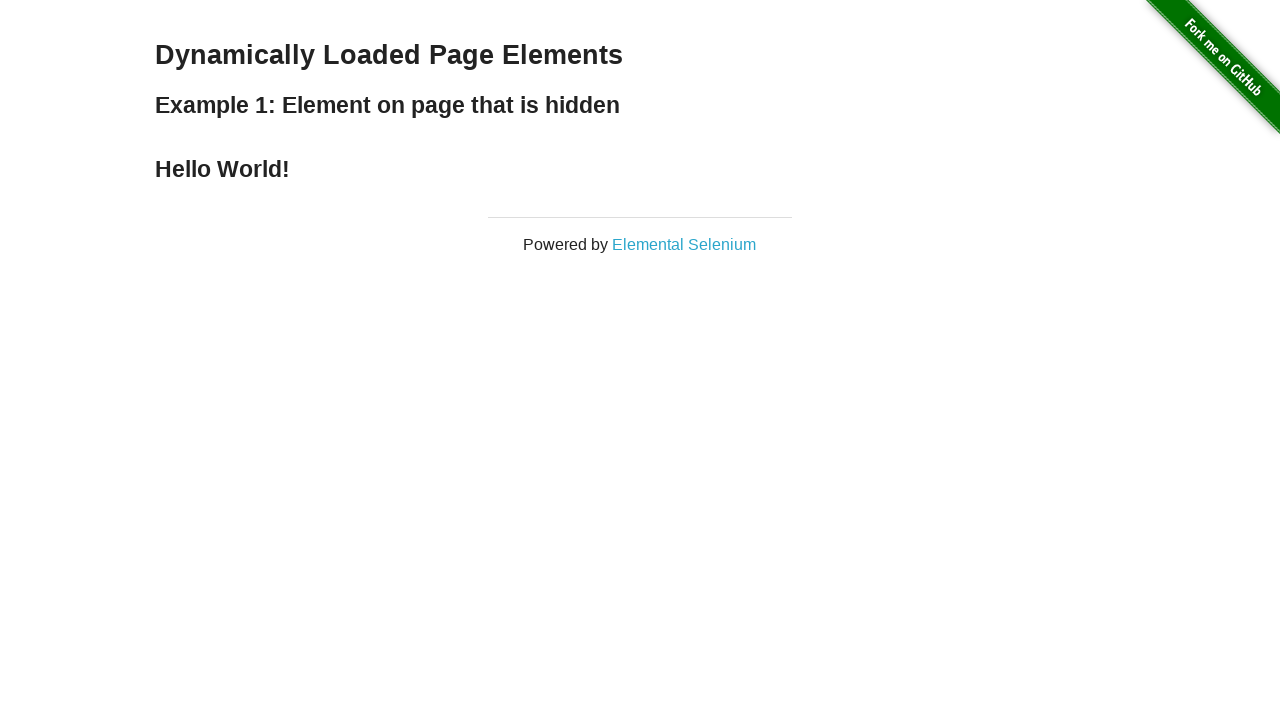